Tests navigating to place order form by adding product to cart and clicking place order

Starting URL: https://www.demoblaze.com

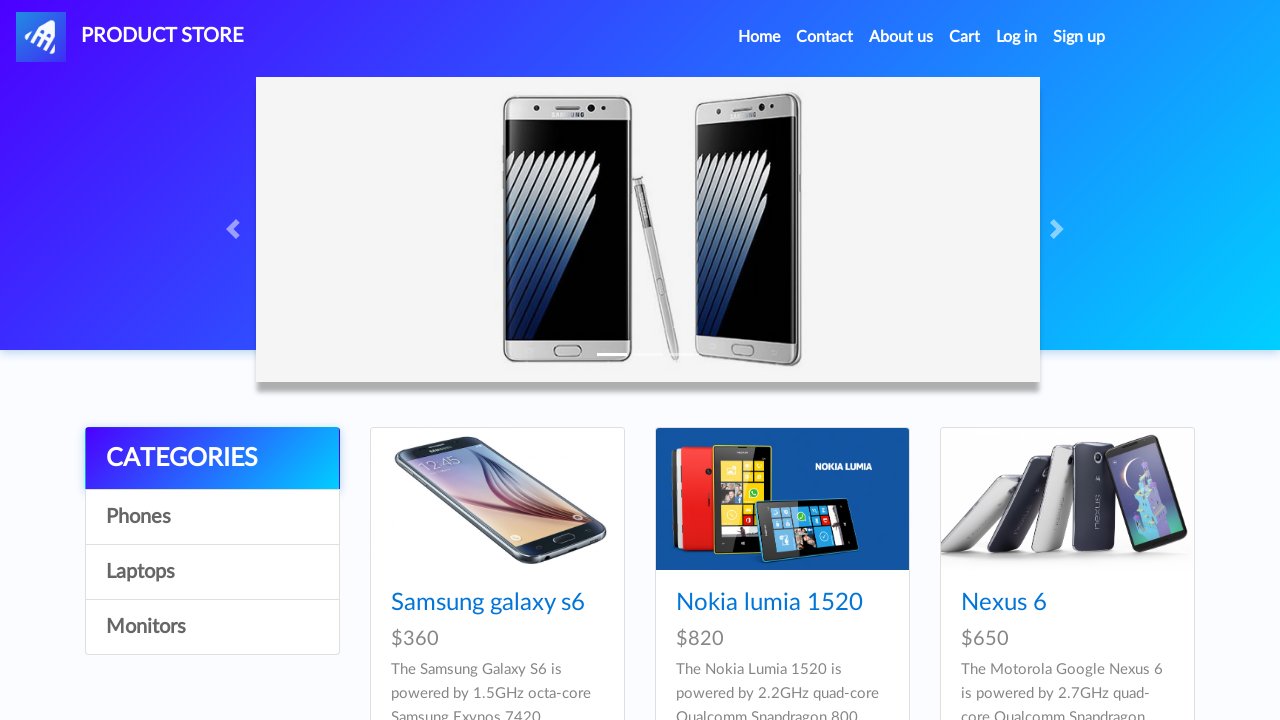

Products loaded on demoblaze homepage
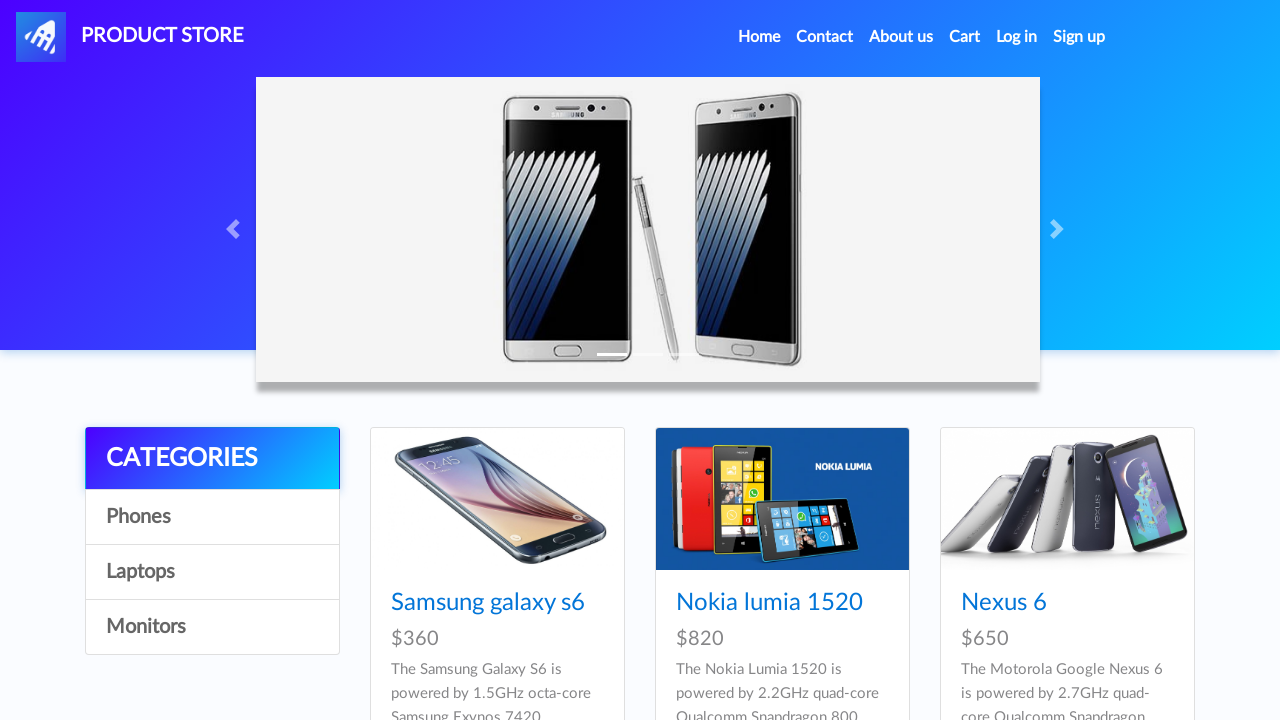

Clicked on Samsung galaxy s6 product at (488, 603) on a:has-text('Samsung galaxy s6')
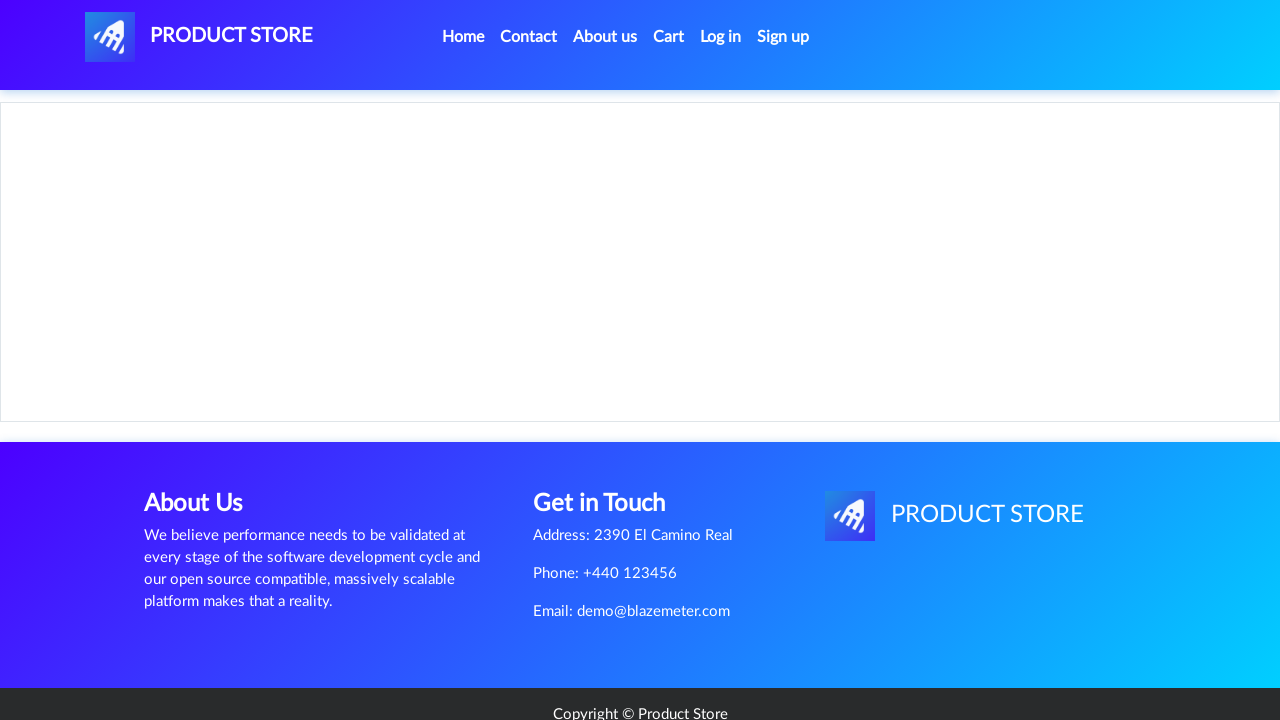

Product details page loaded
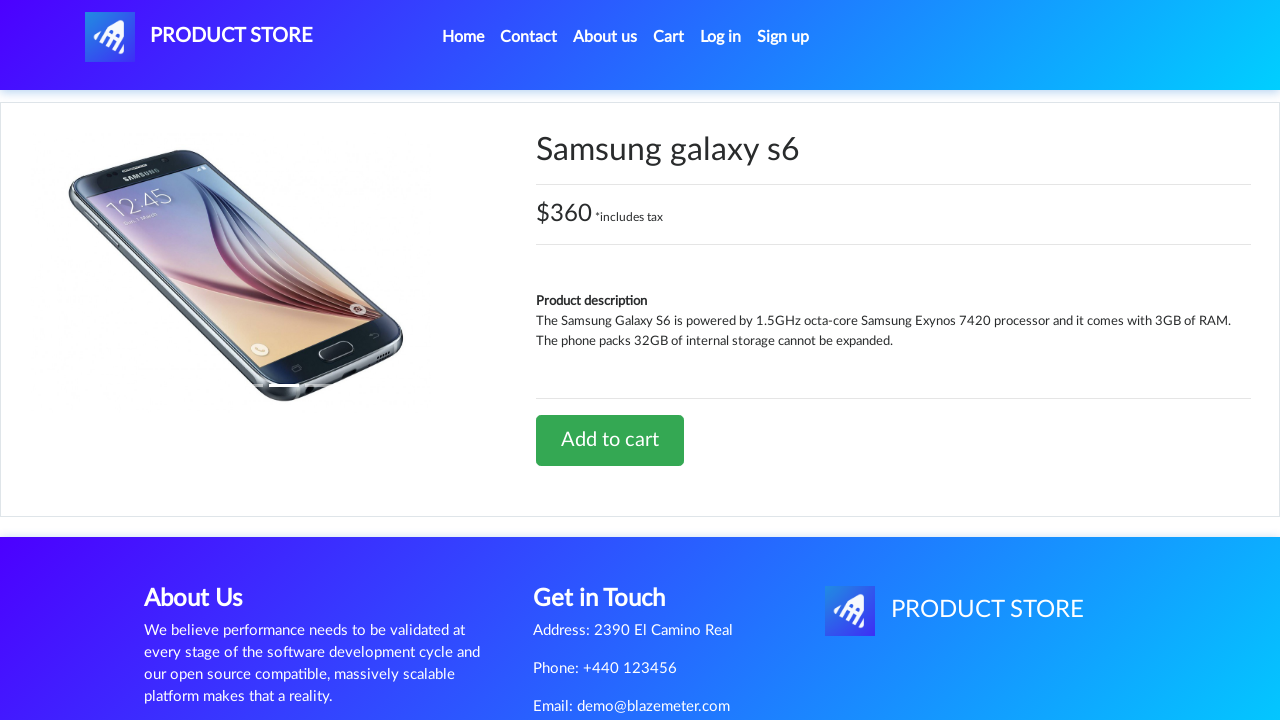

Dialog handler set to accept alerts
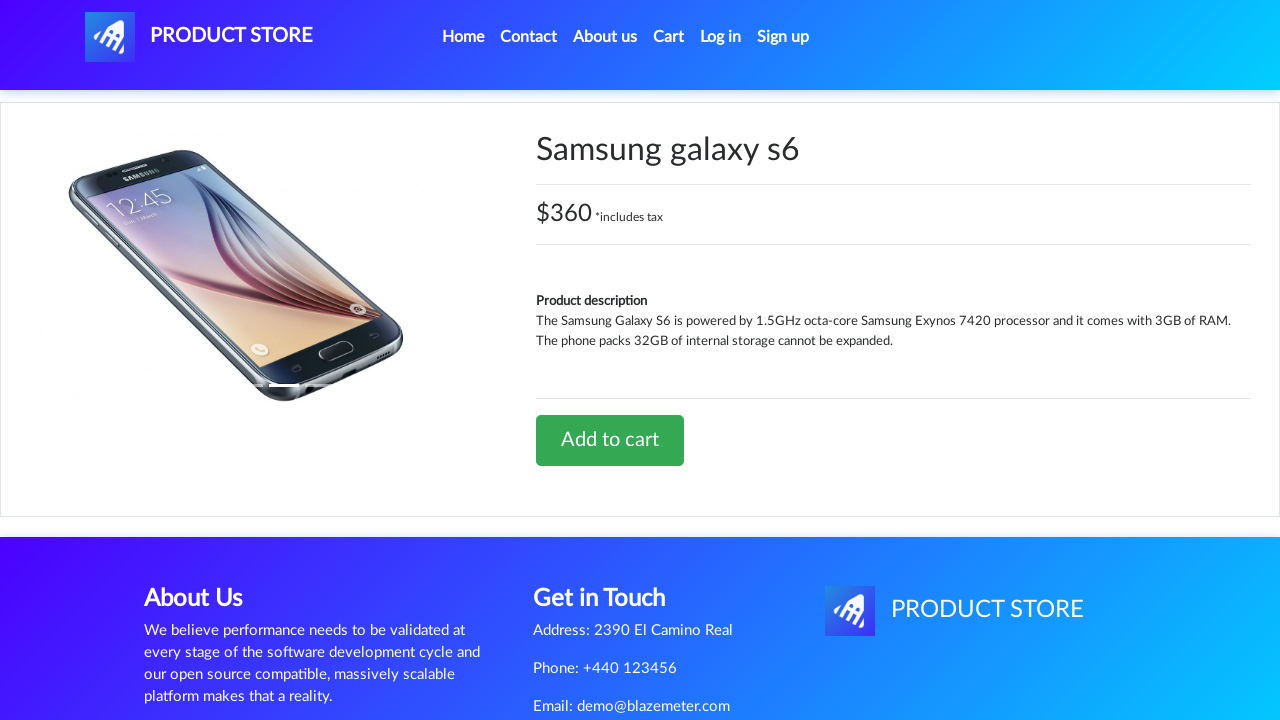

Clicked 'Add to cart' button at (610, 440) on a[onclick='addToCart(1)']
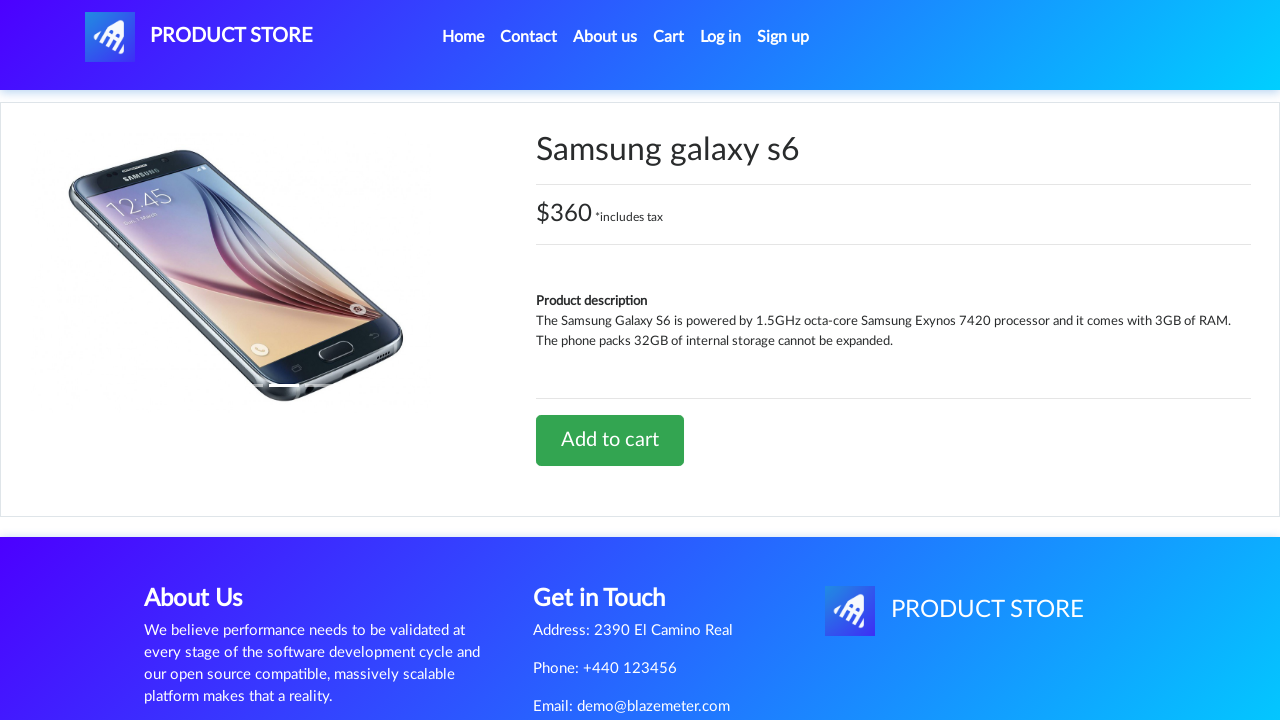

Waited 2 seconds for cart update
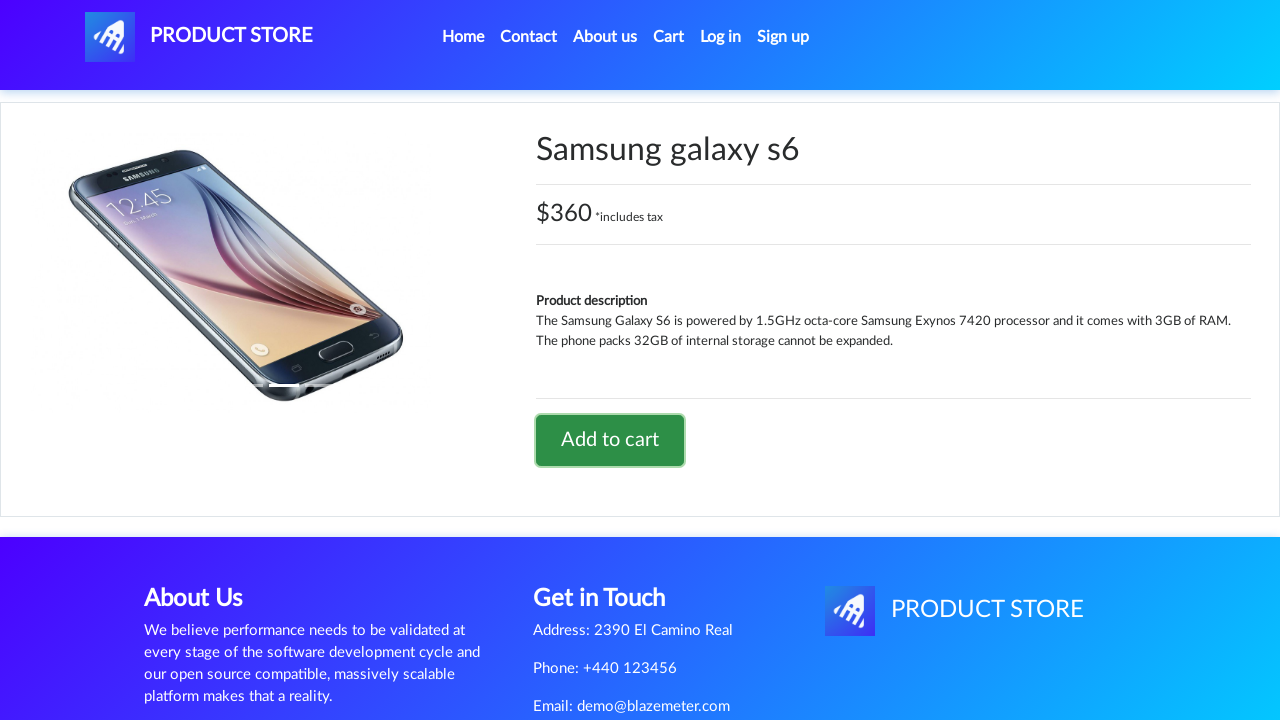

Clicked cart button to view cart at (669, 37) on #cartur
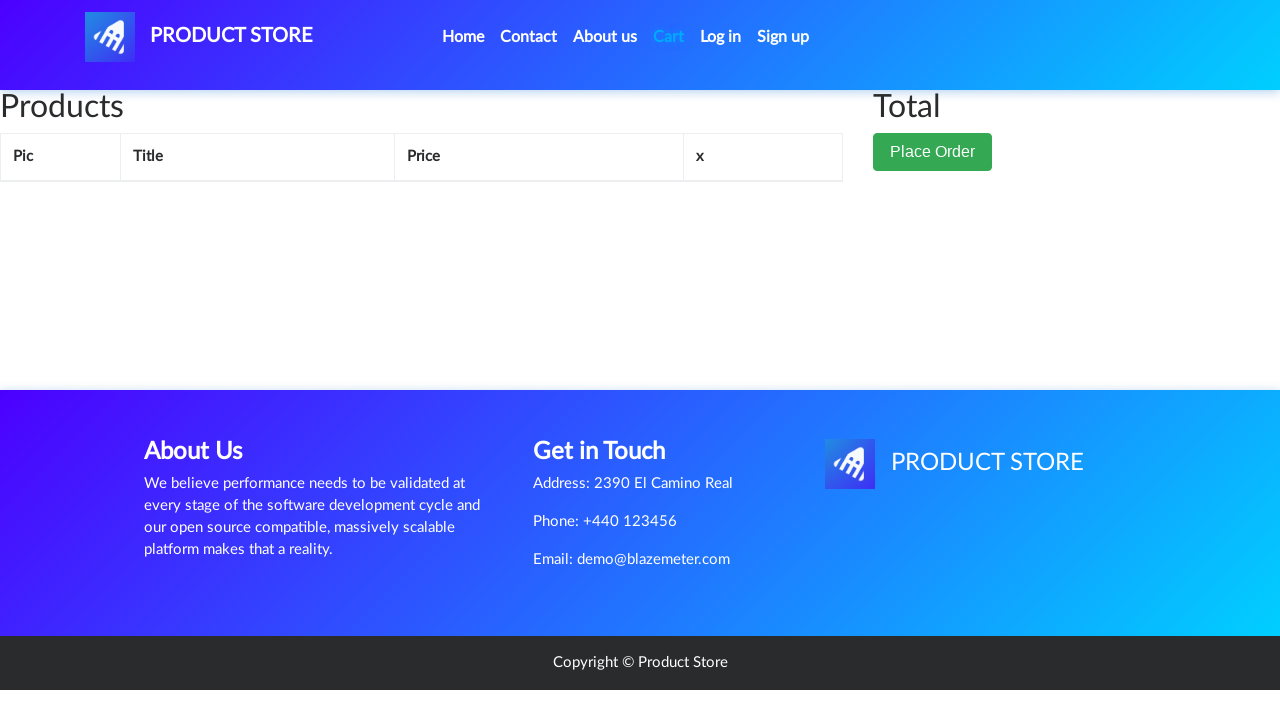

Cart page loaded with product
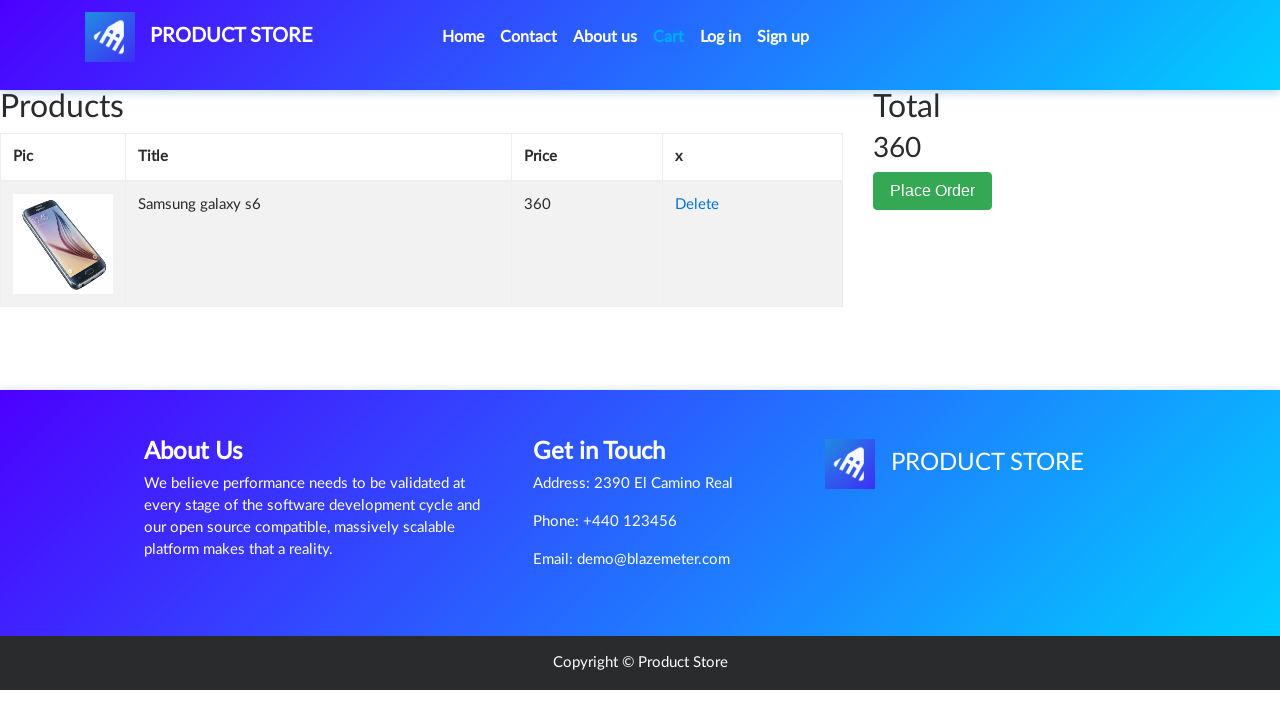

Clicked 'Place Order' button at (933, 191) on button[data-target='#orderModal']
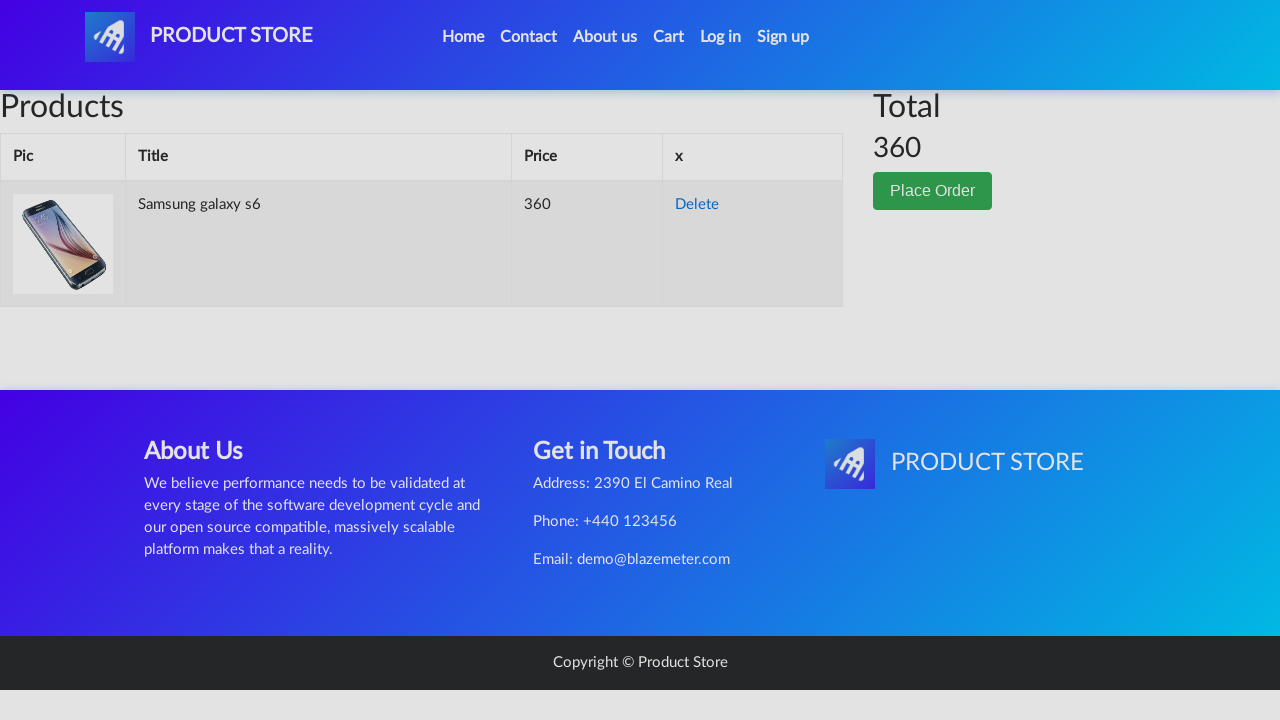

Order modal opened successfully - place_order_form_display test complete
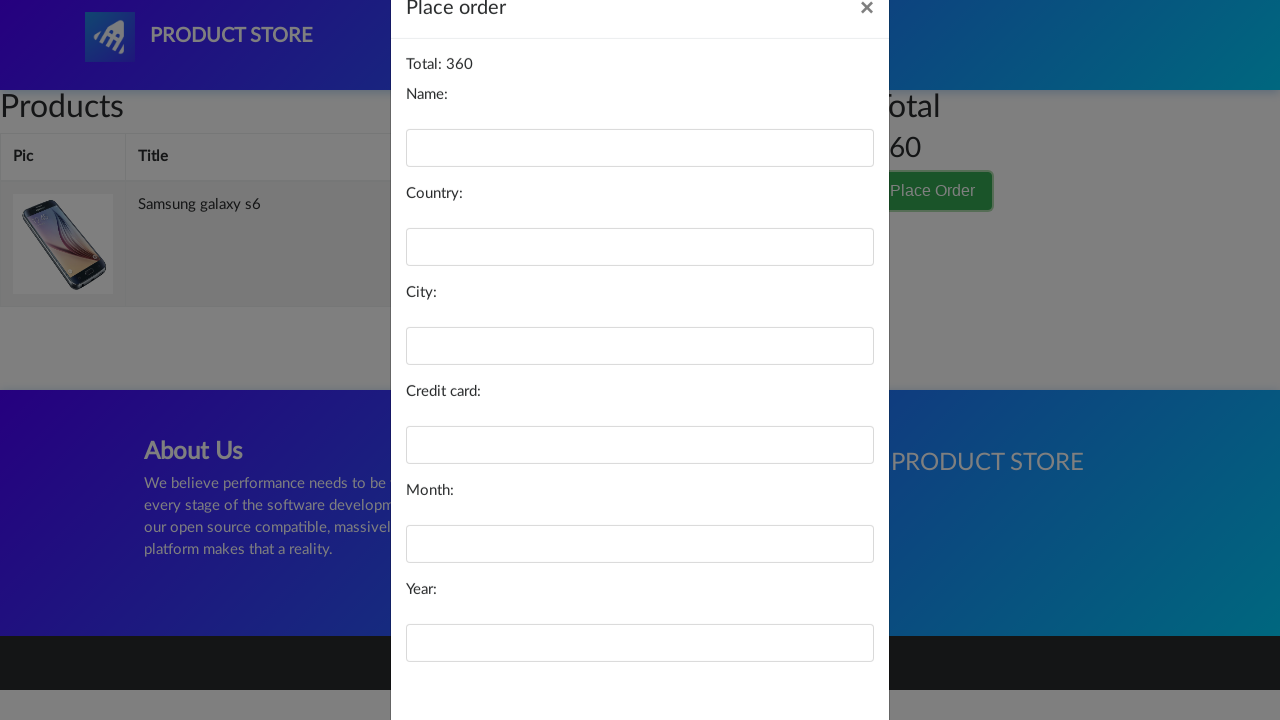

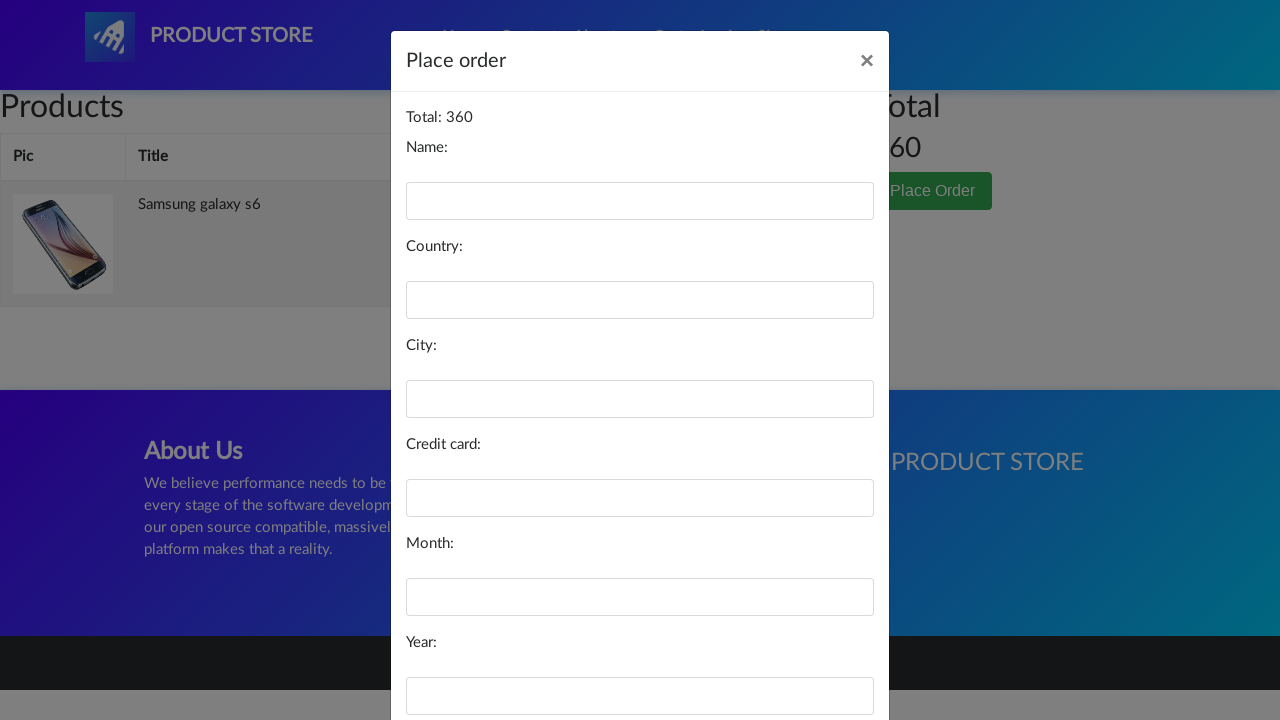